Tests auto-suggestive dropdown by typing partial text and selecting India from the suggestions

Starting URL: https://rahulshettyacademy.com/dropdownsPractise/

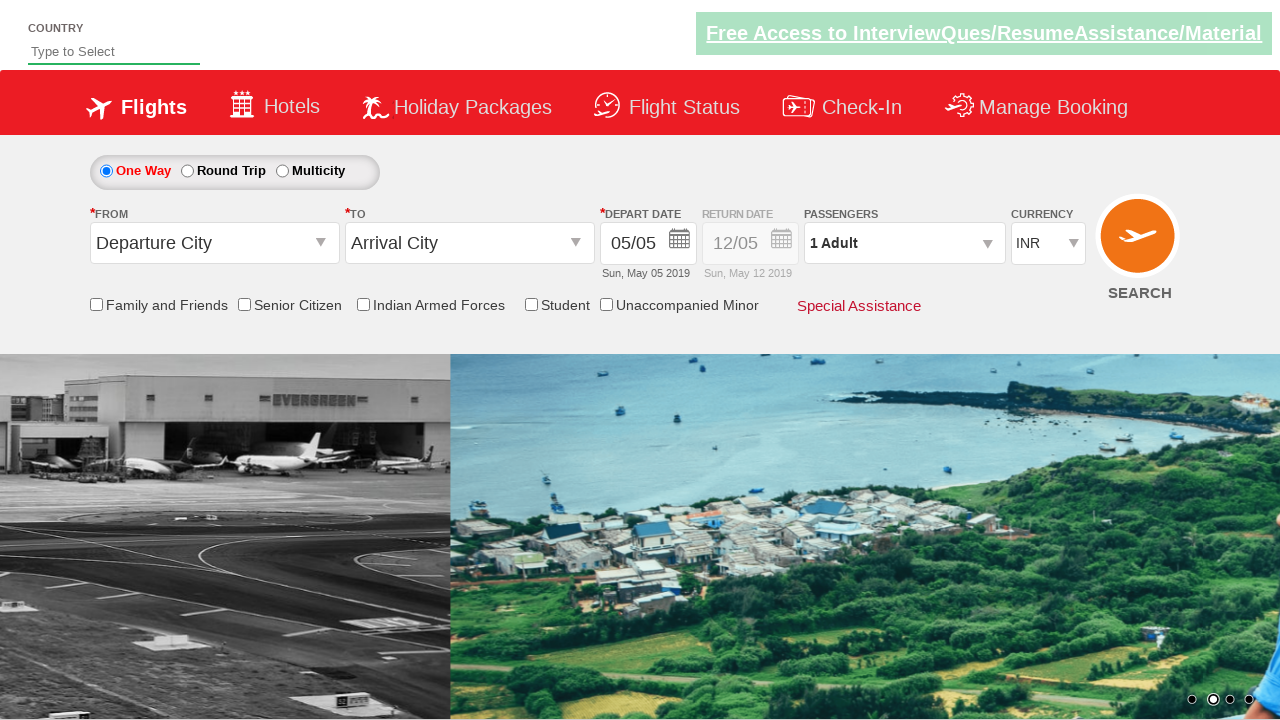

Navigated to dropdowns practice page
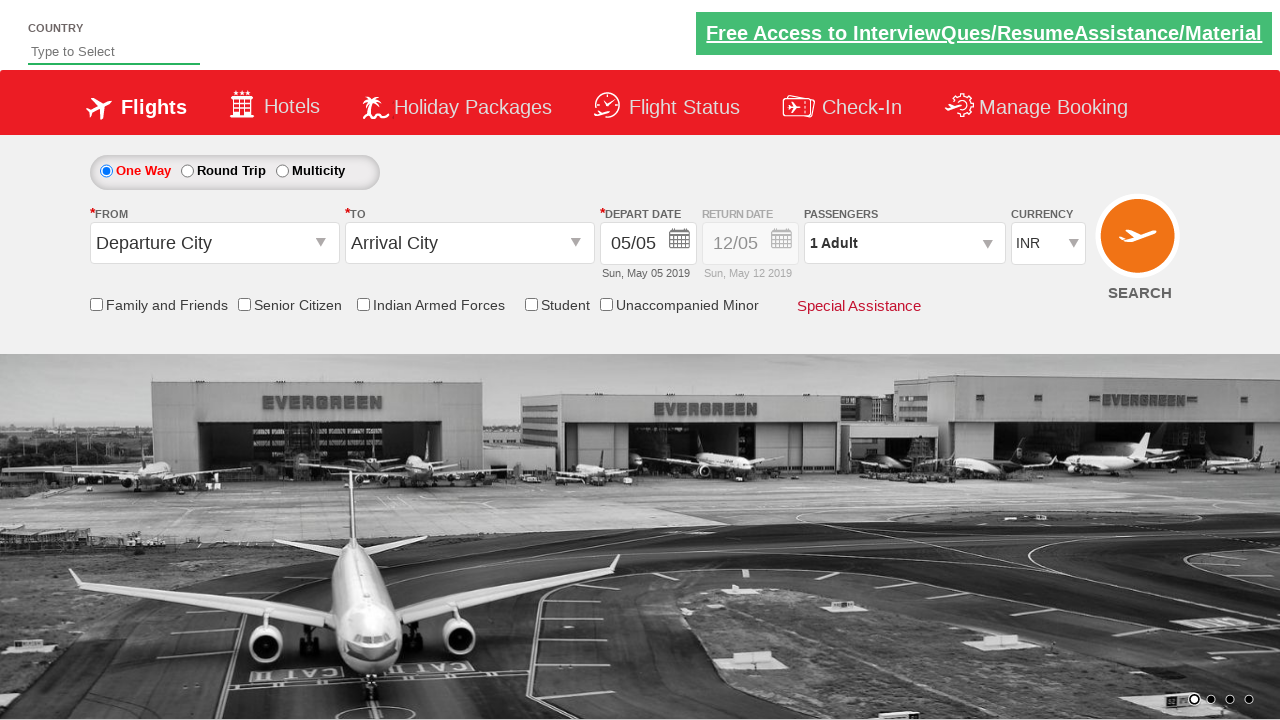

Typed 'ind' in auto-suggest field on #autosuggest
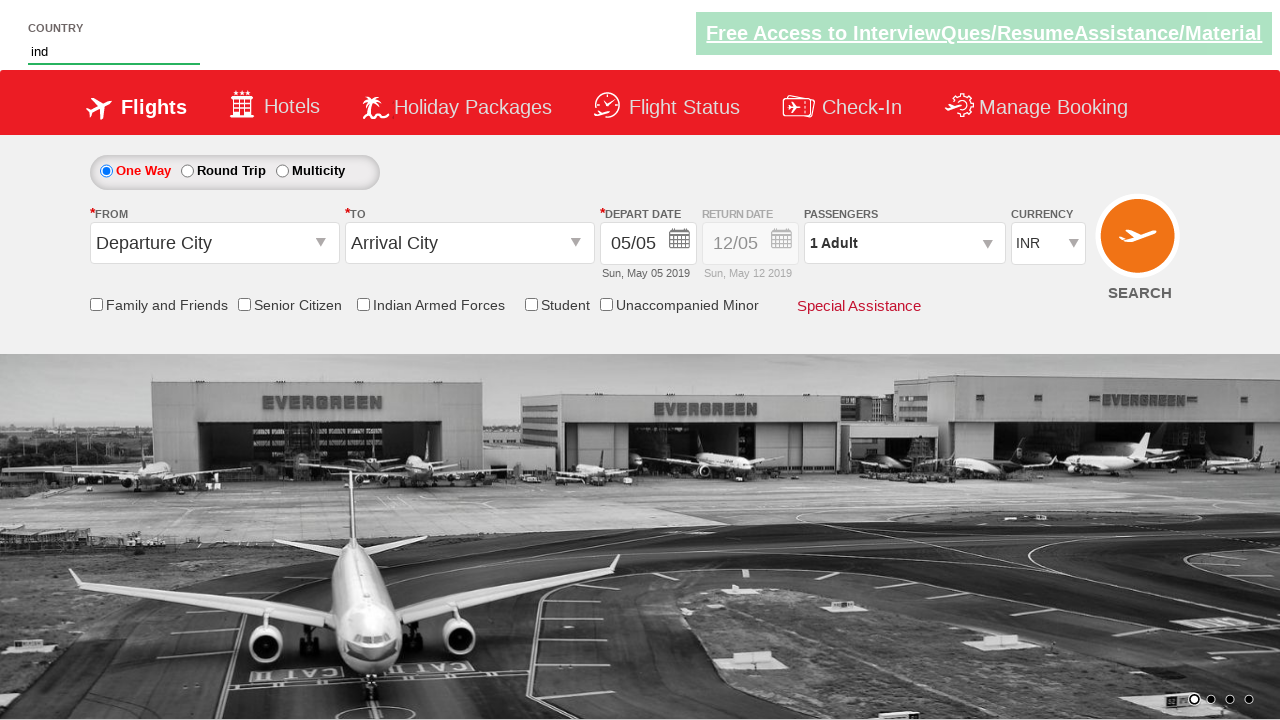

Auto-suggestive dropdown options appeared
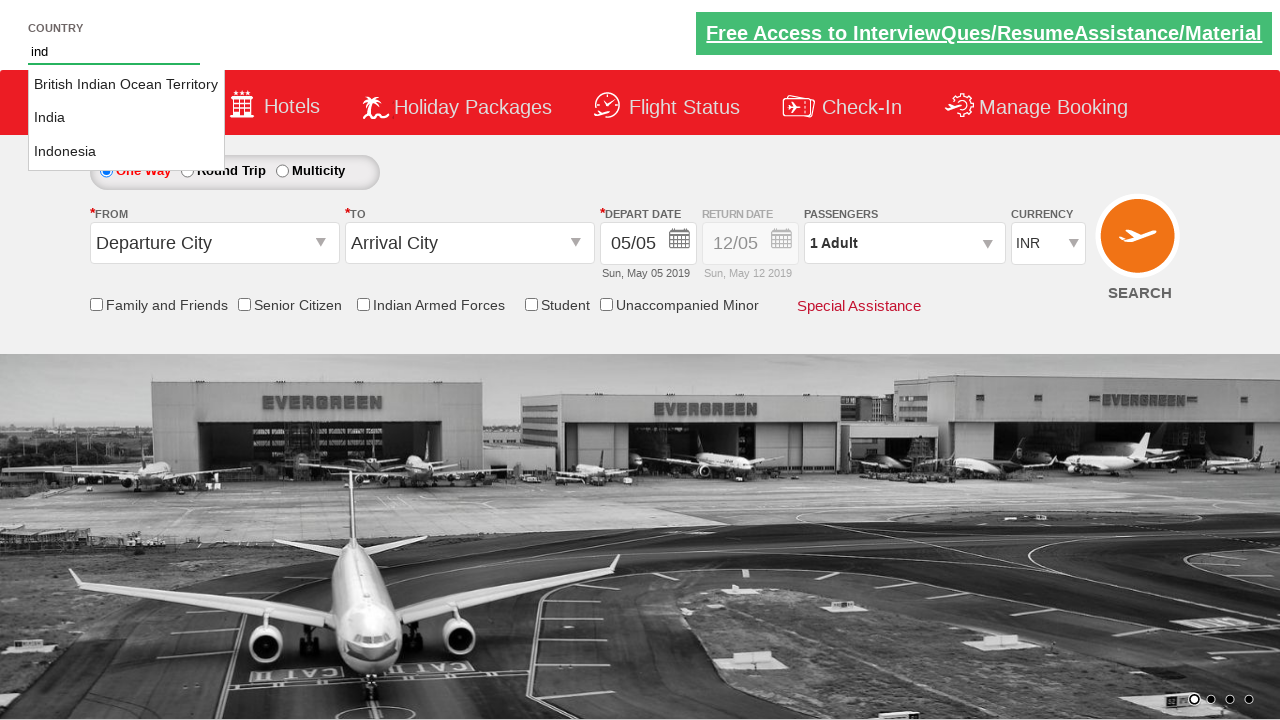

Selected 'India' from auto-suggestive dropdown at (126, 118) on li.ui-menu-item a >> nth=1
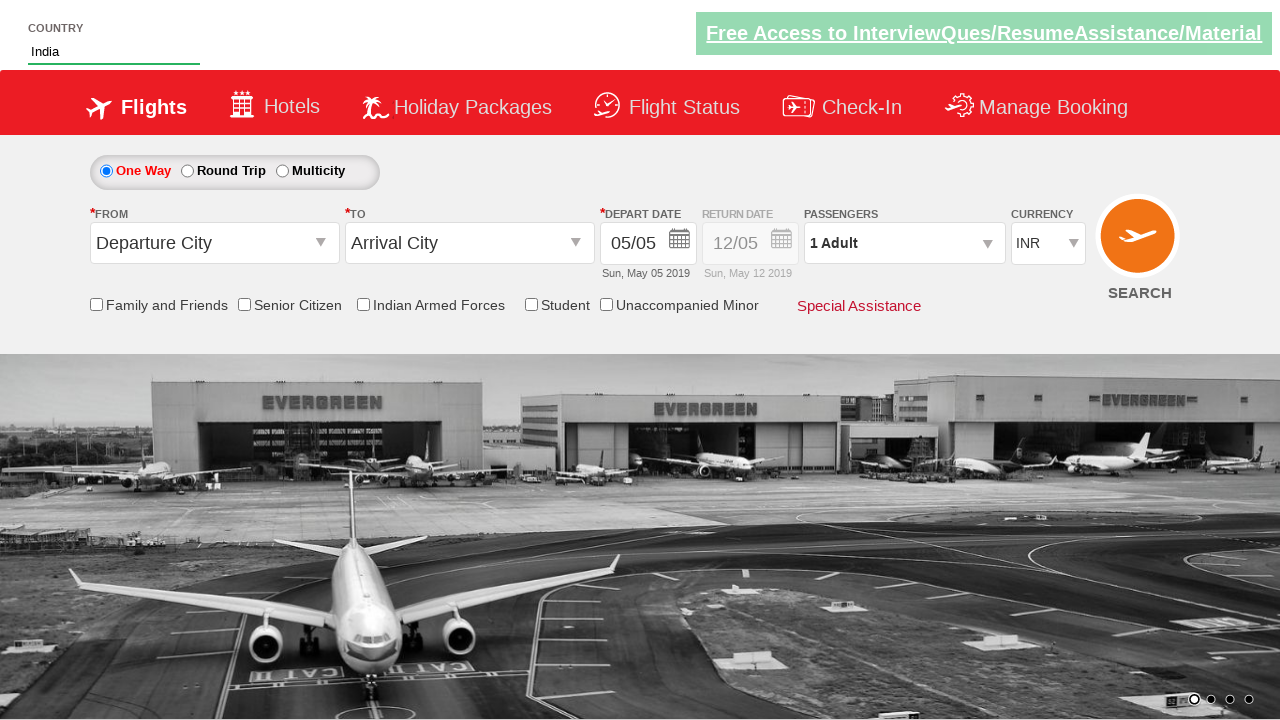

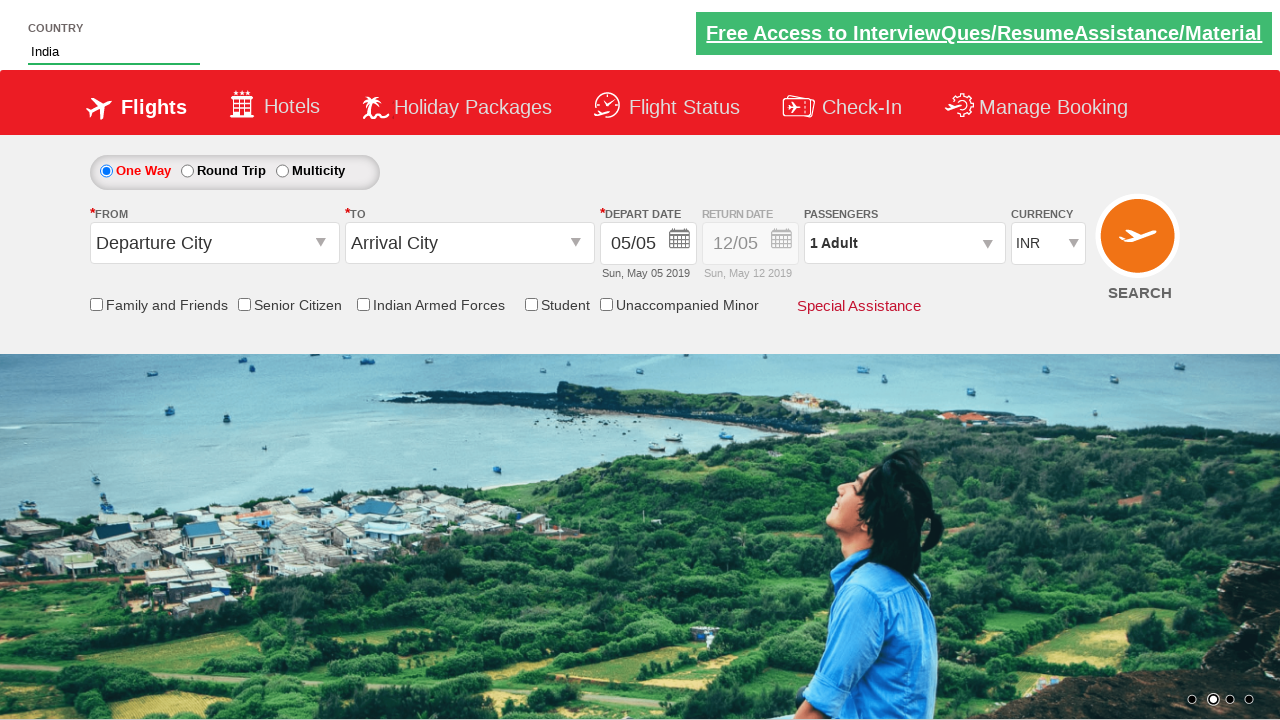